Tests checkbox functionality by verifying default states, clicking to toggle checkboxes, and confirming the state changes

Starting URL: https://practice.cydeo.com/checkboxes

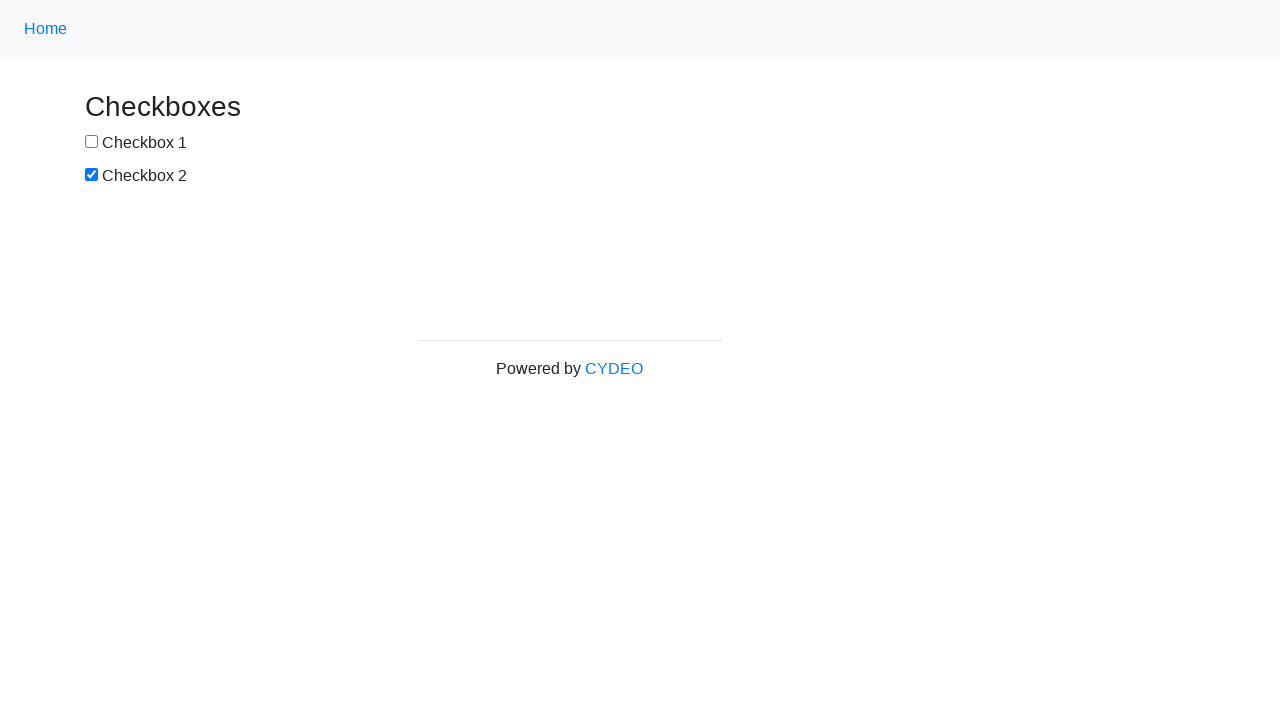

Located checkbox #1 element
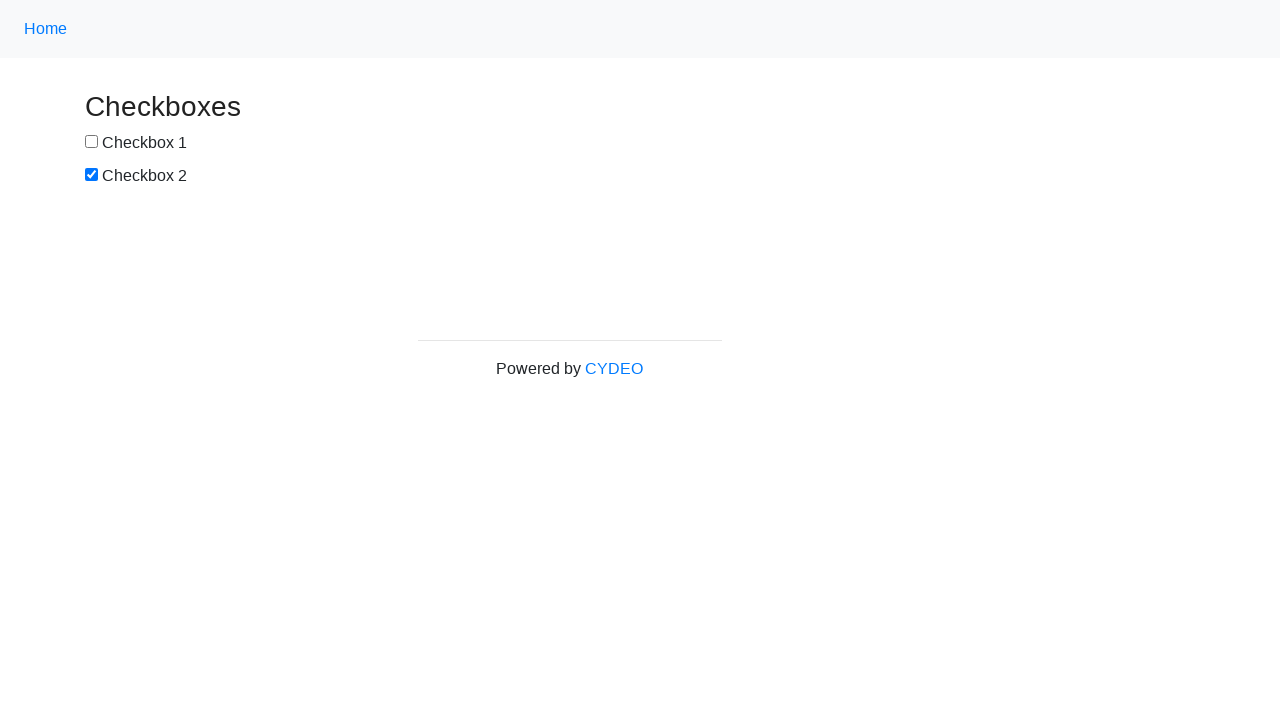

Verified checkbox #1 is not selected by default
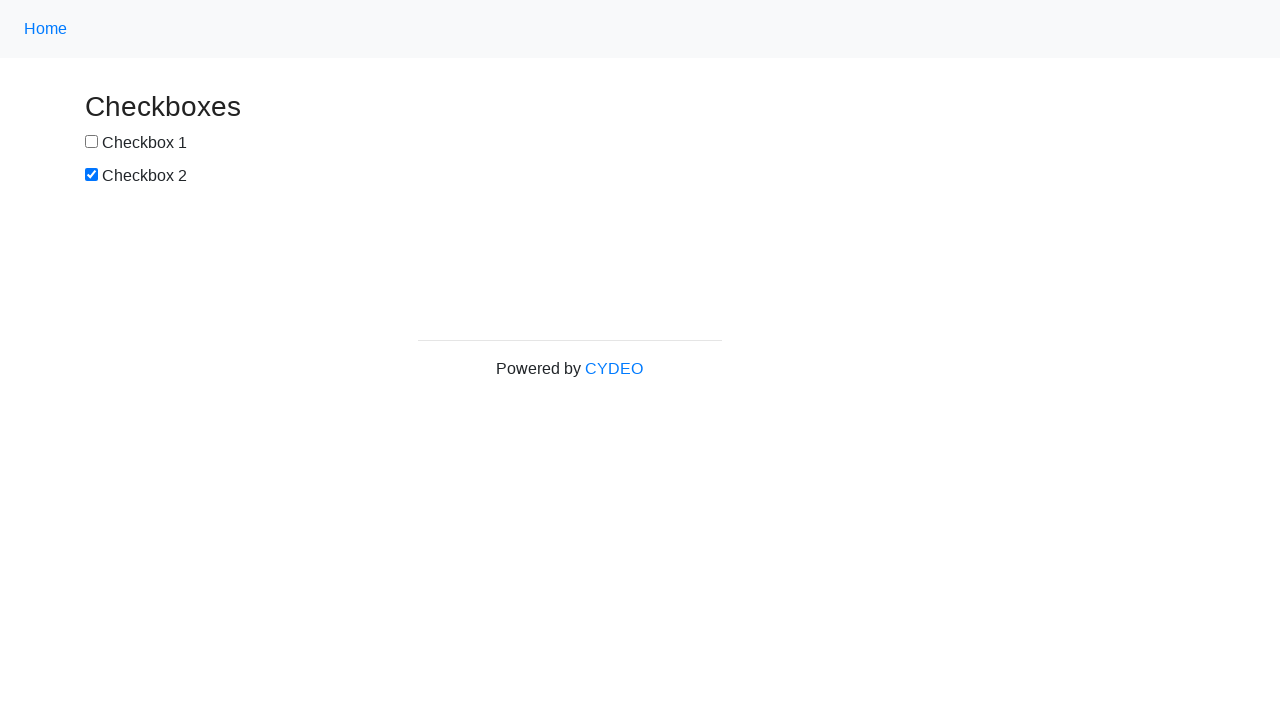

Located checkbox #2 element
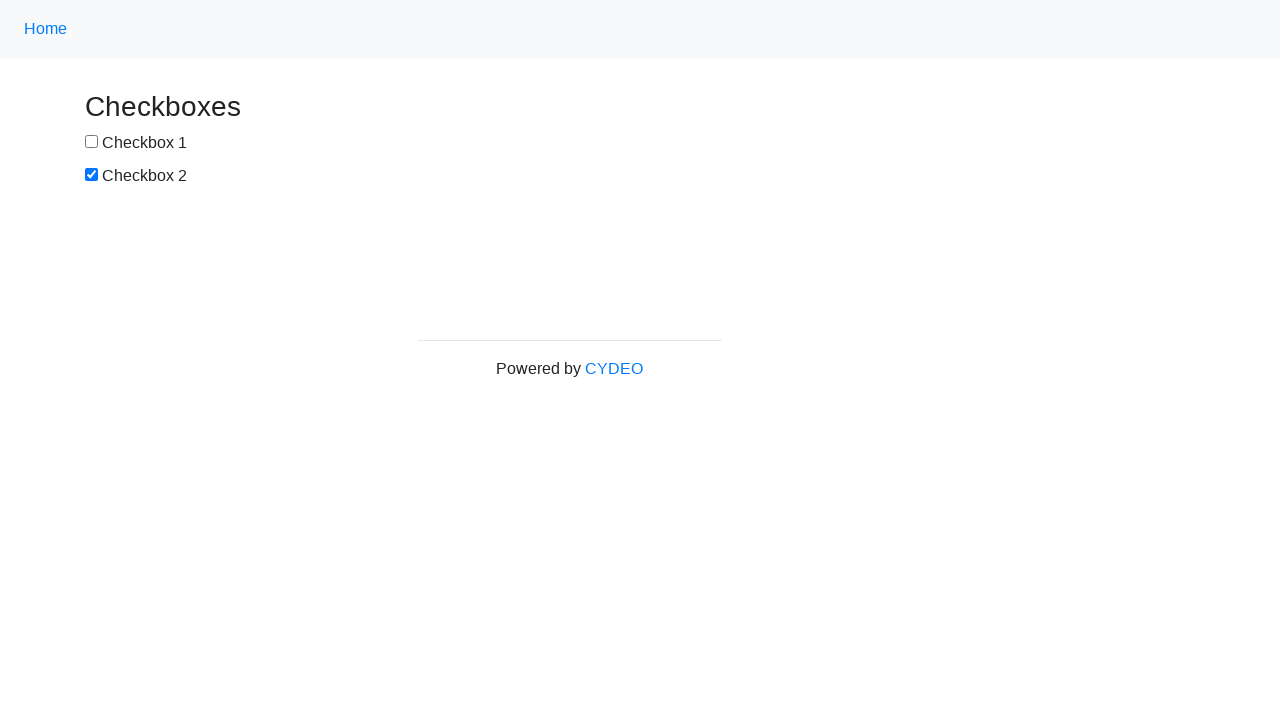

Verified checkbox #2 is selected by default
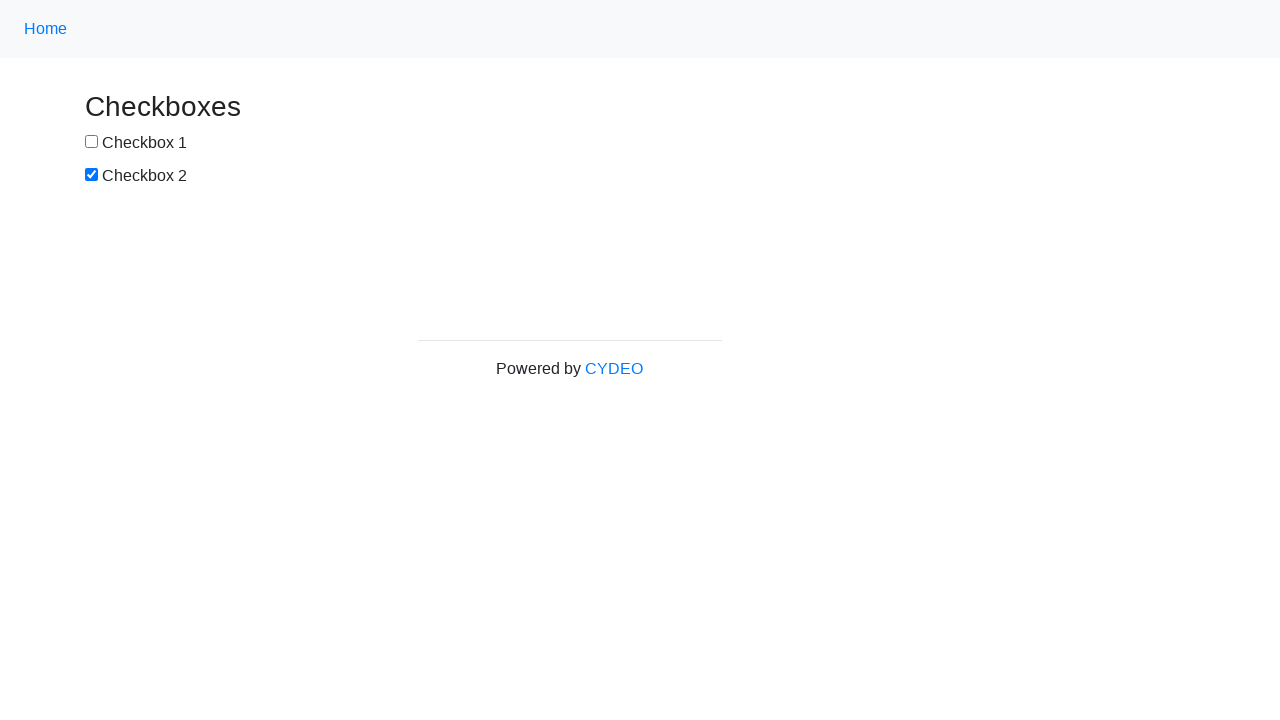

Clicked checkbox #1 to select it at (92, 142) on input[name='checkbox1']
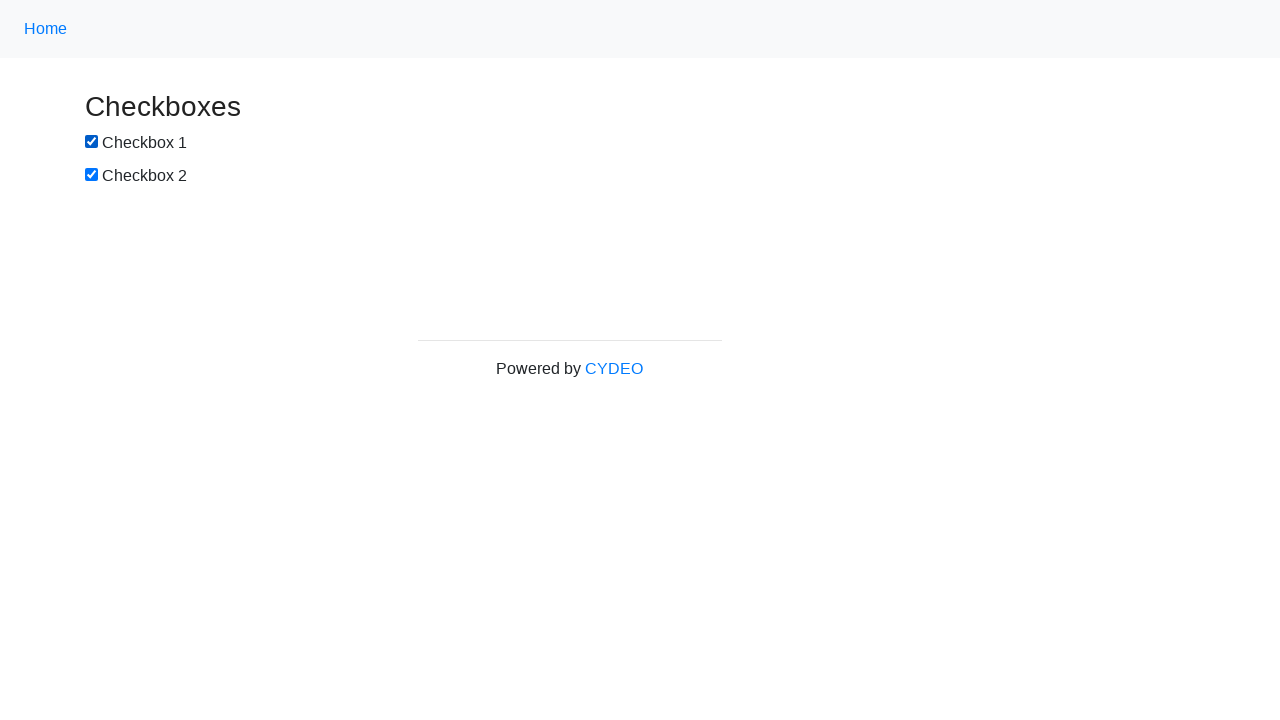

Clicked checkbox #2 to deselect it at (92, 175) on input[name='checkbox2']
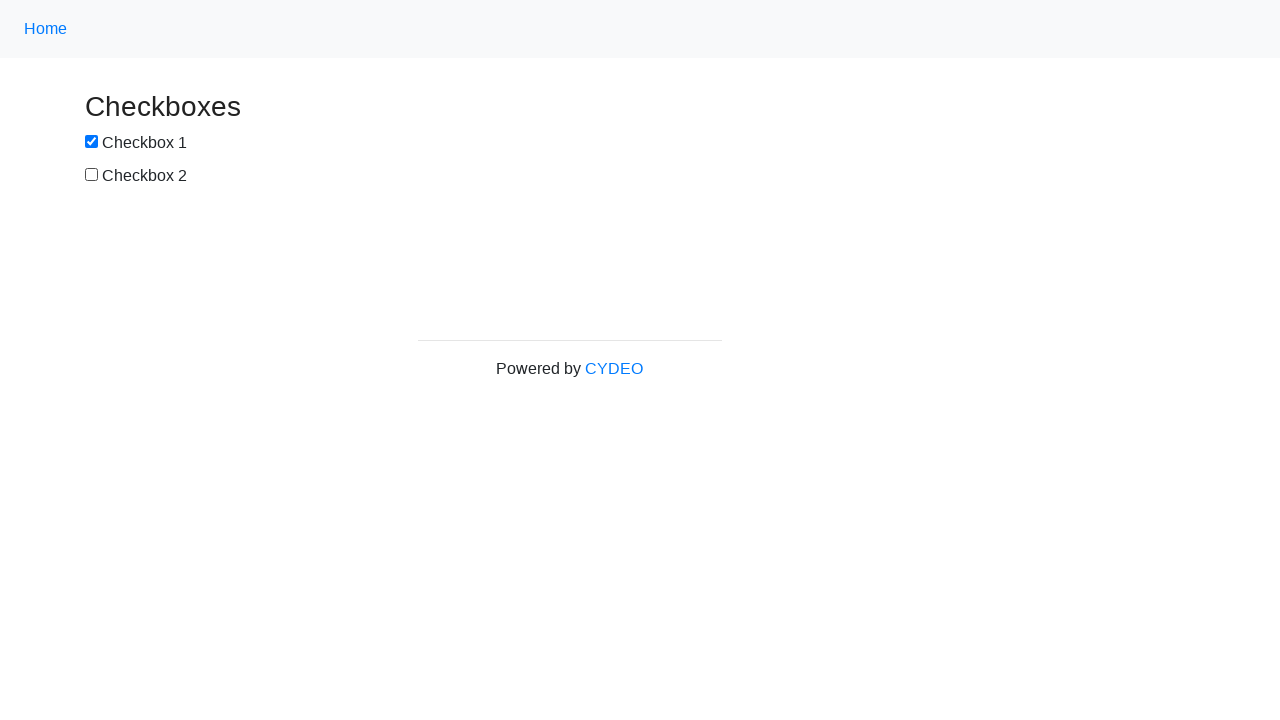

Verified checkbox #1 is now selected after clicking
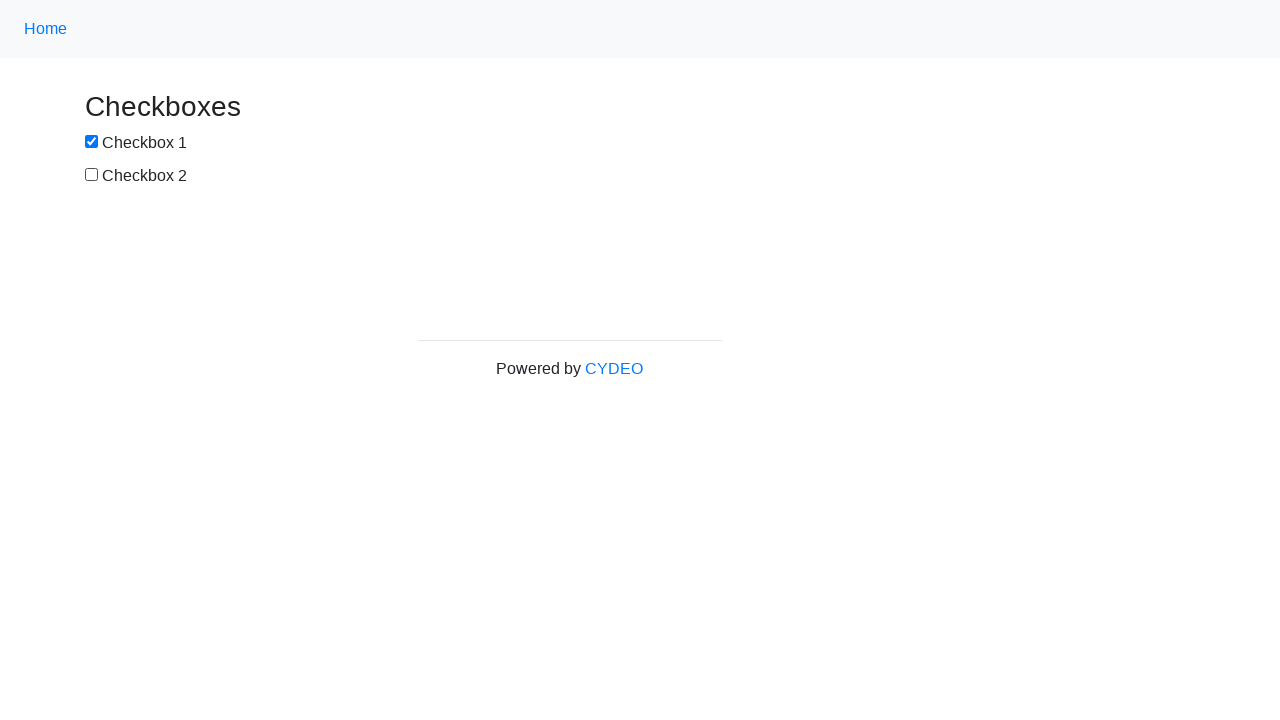

Verified checkbox #2 is now deselected after clicking
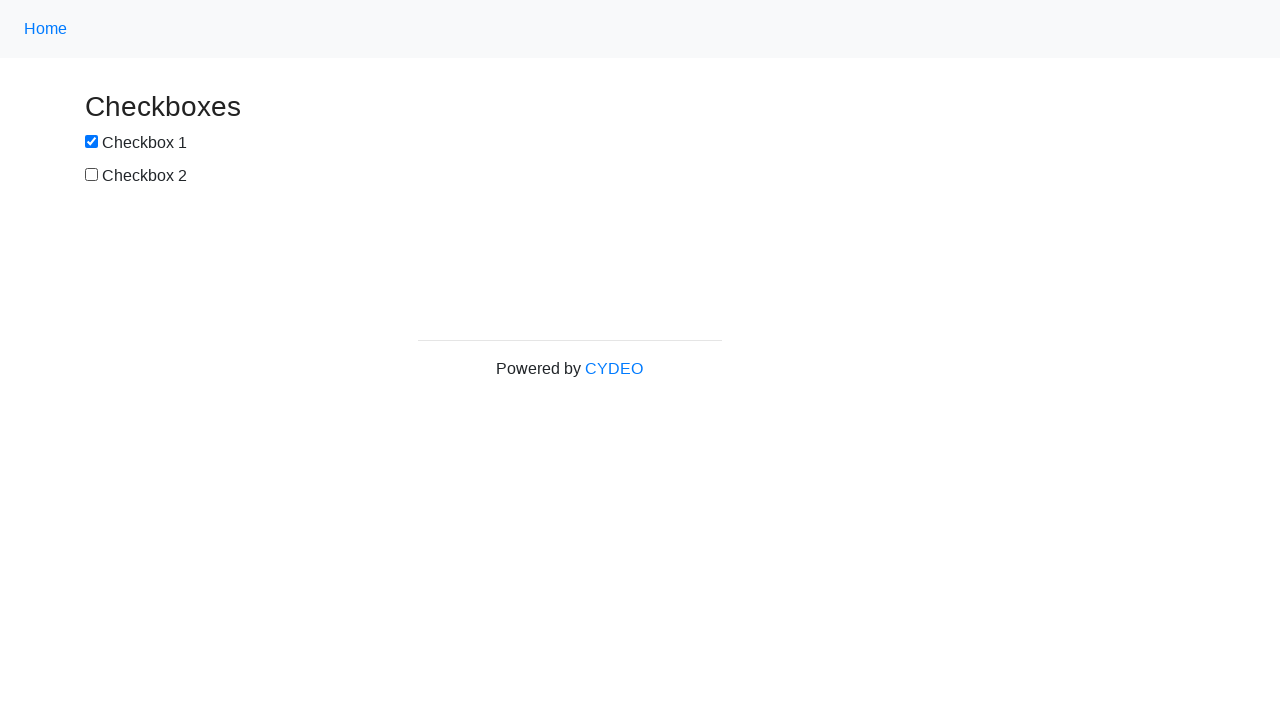

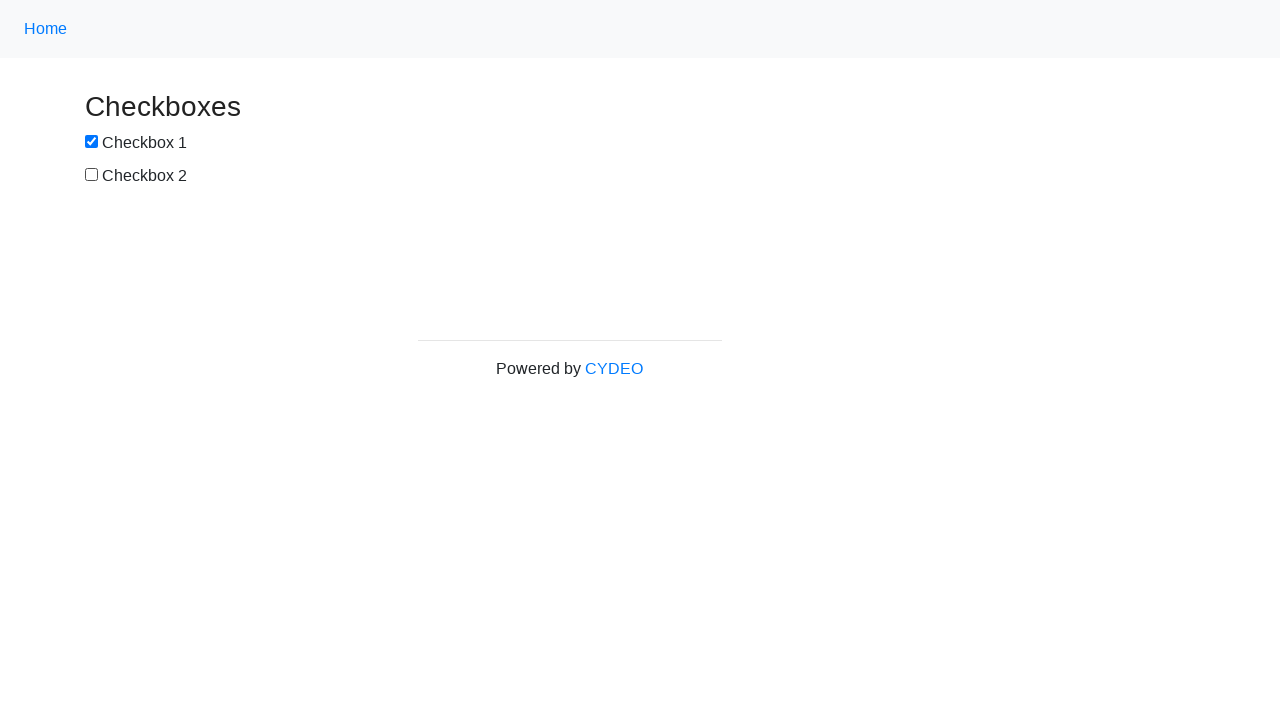